Navigates to a test automation website and verifies the page loads by checking page properties like title and URL

Starting URL: https://testotomasyonu.com

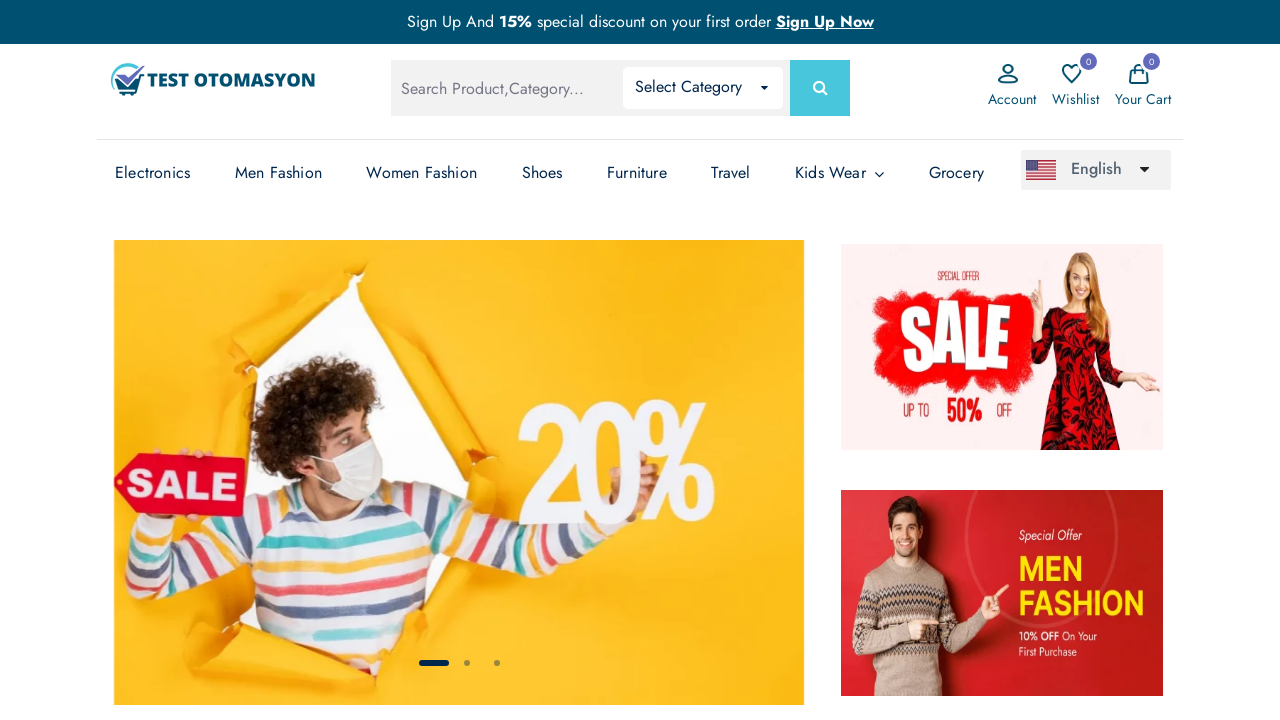

Waited for page to reach domcontentloaded state
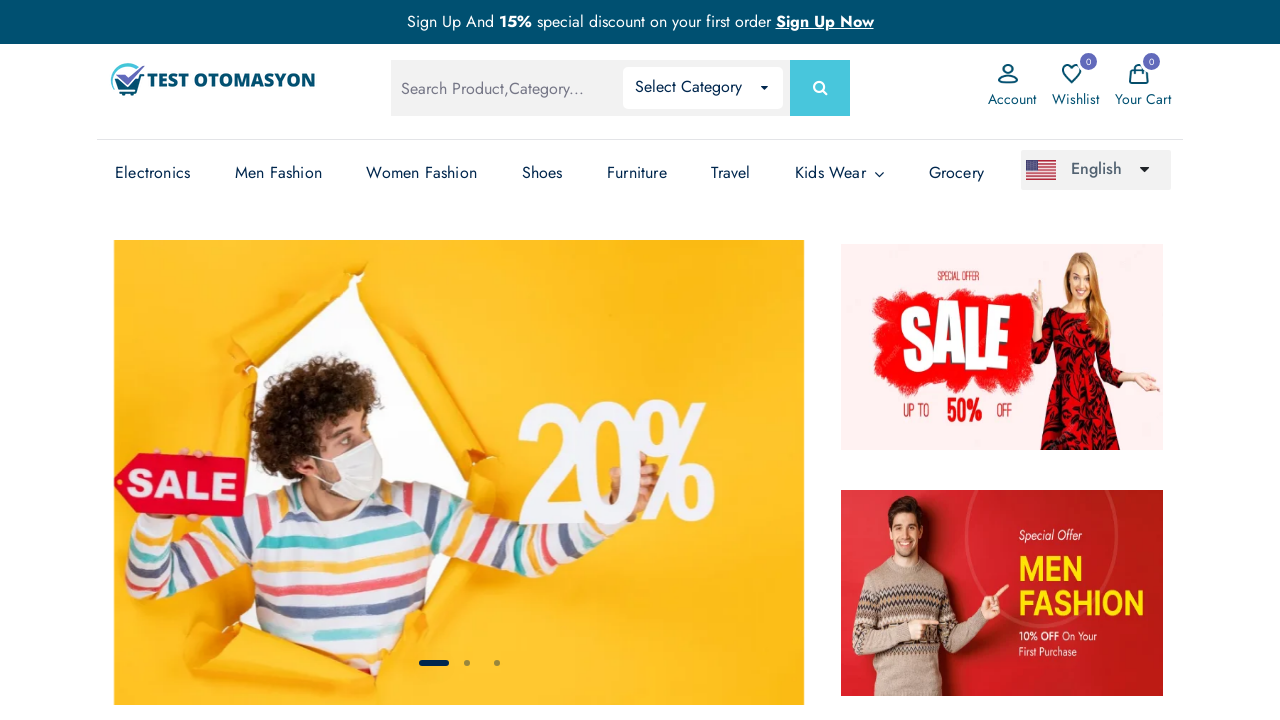

Verified page title is accessible - page loaded successfully
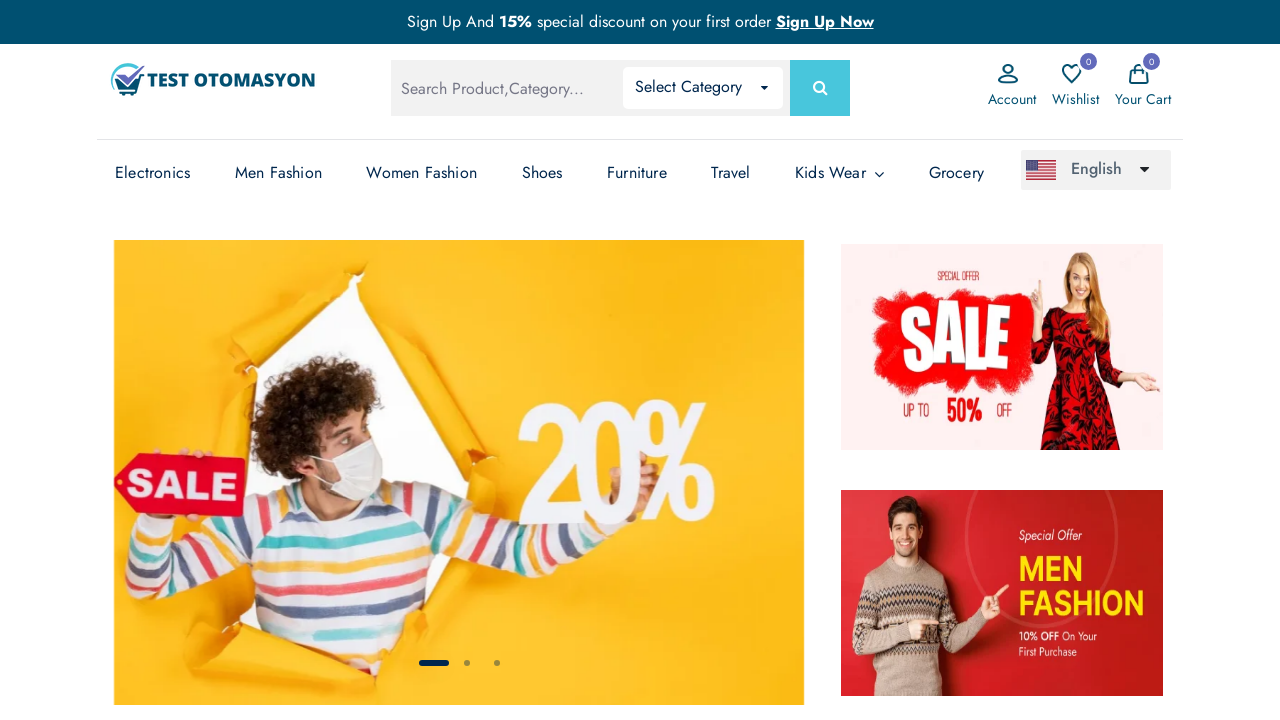

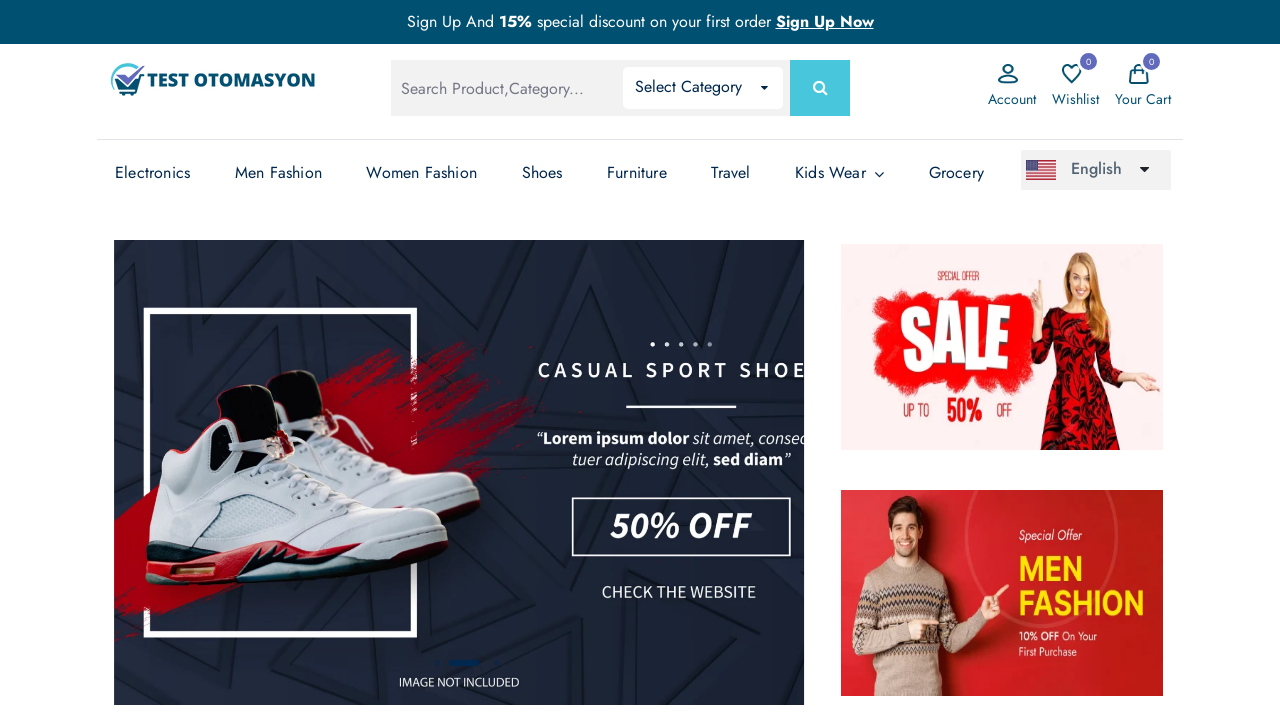